Tests file upload functionality by selecting a file and submitting the upload form, then verifying the success message appears.

Starting URL: https://the-internet.herokuapp.com/upload

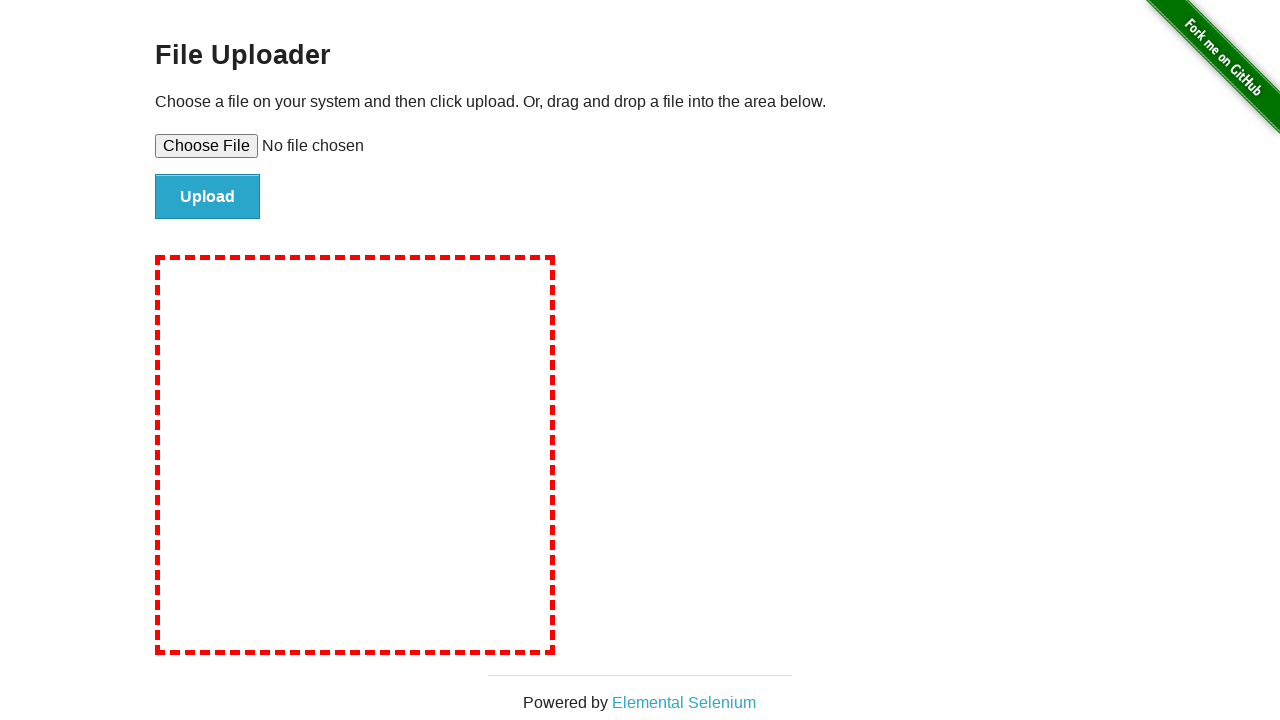

Set input files to upload temporary test file
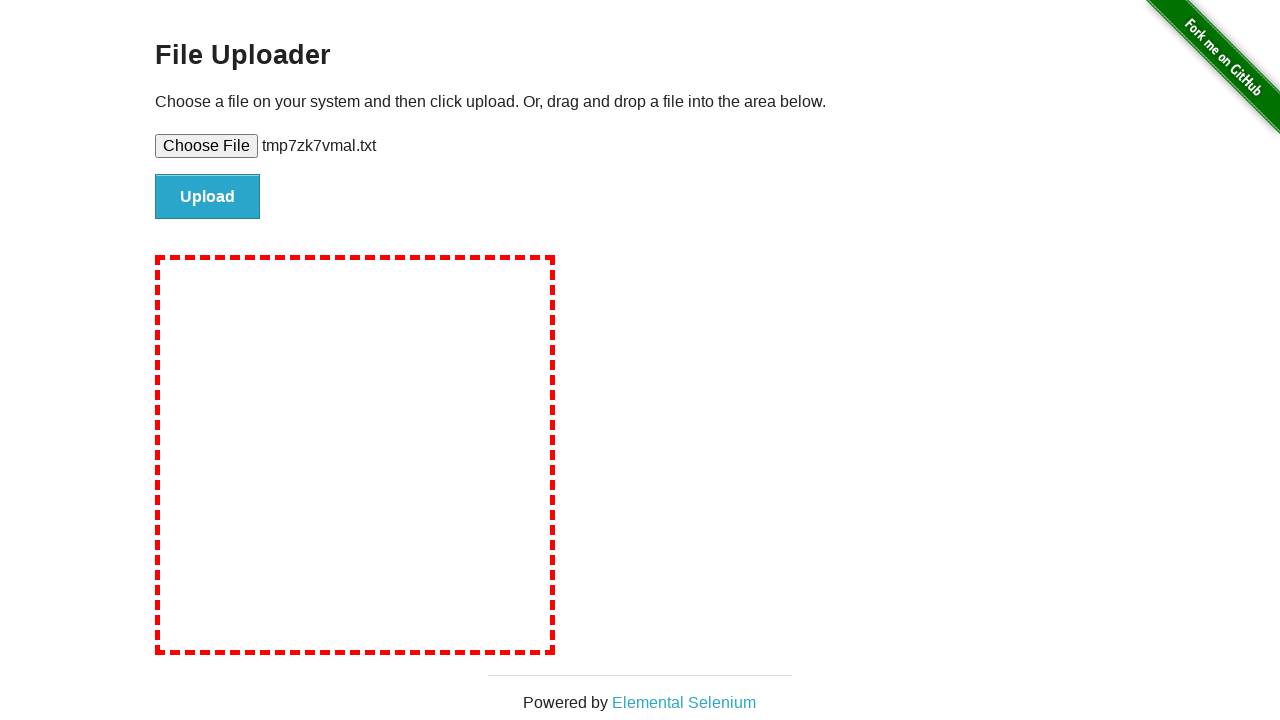

Clicked file submit button to submit upload form at (208, 197) on #file-submit
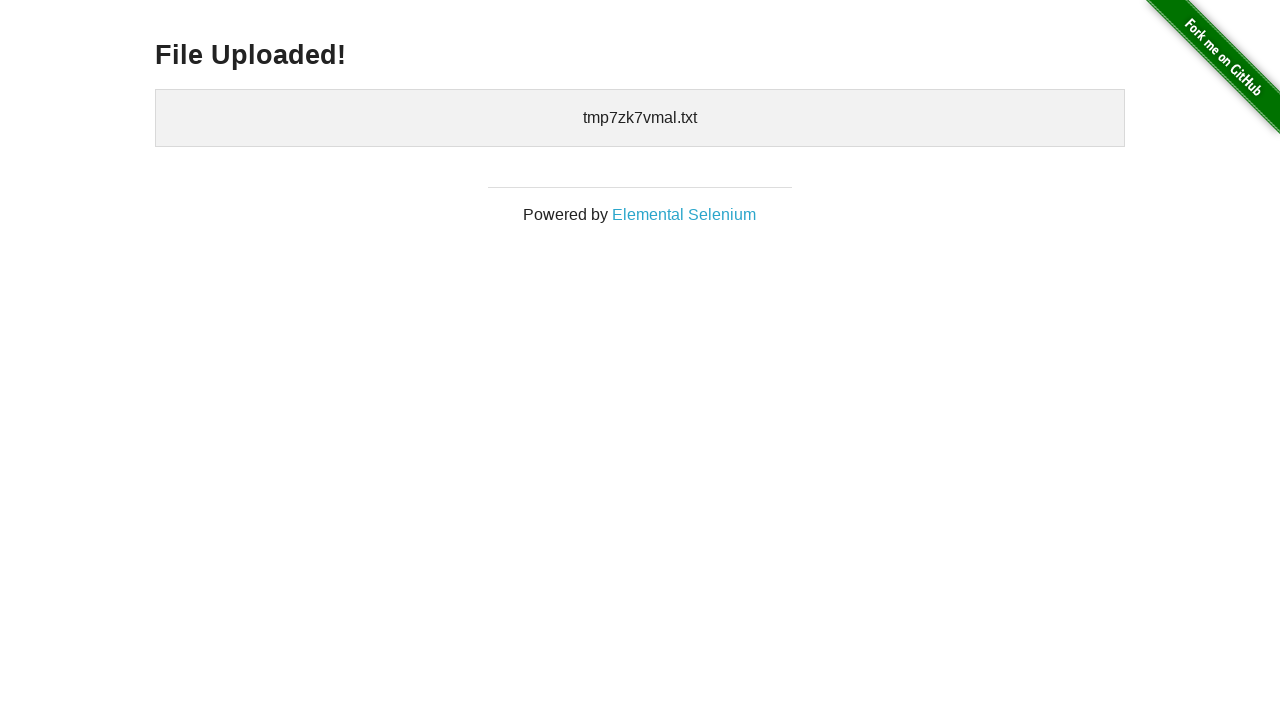

File upload success message appeared
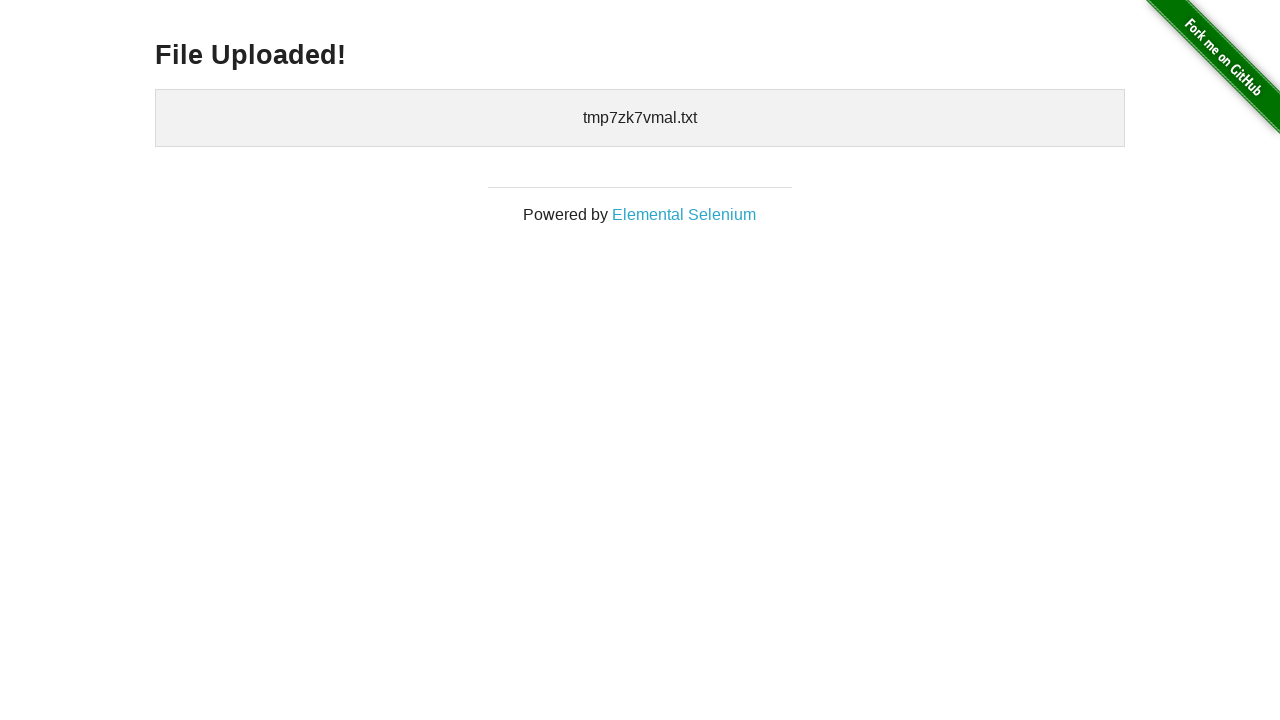

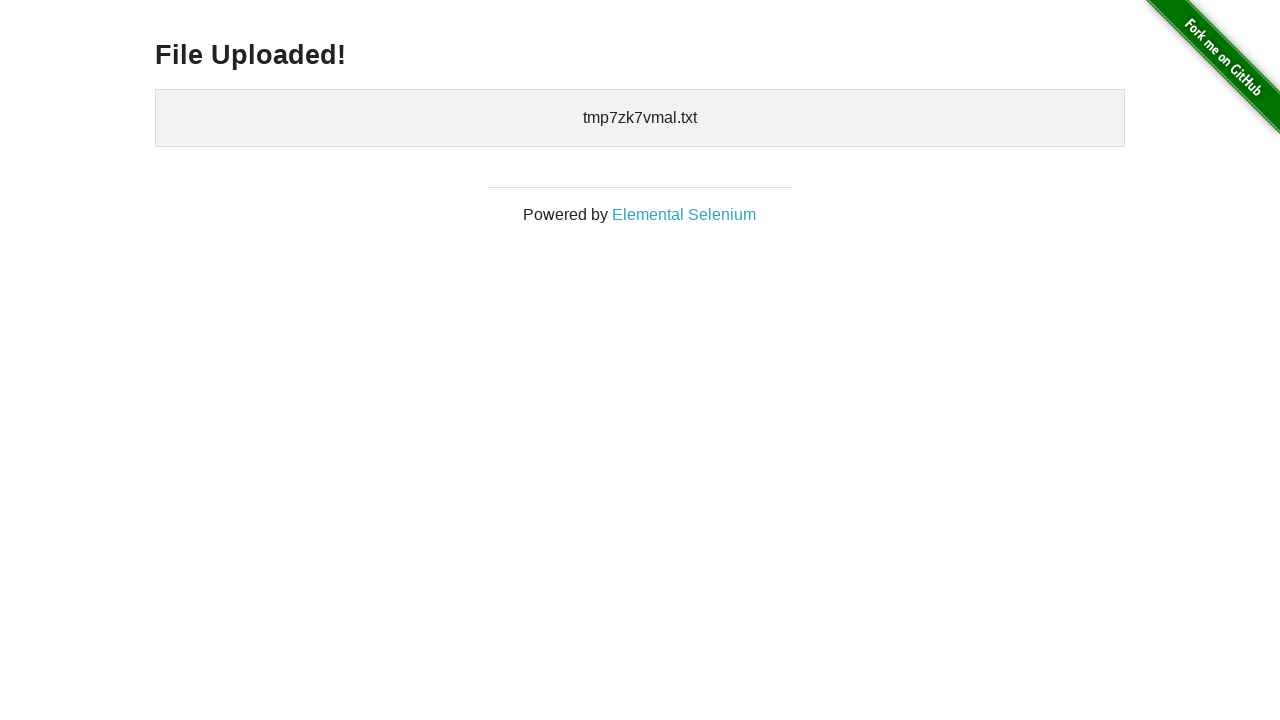